Tests opening a new browser tab

Starting URL: http://www.qaclickacademy.com/practice.php

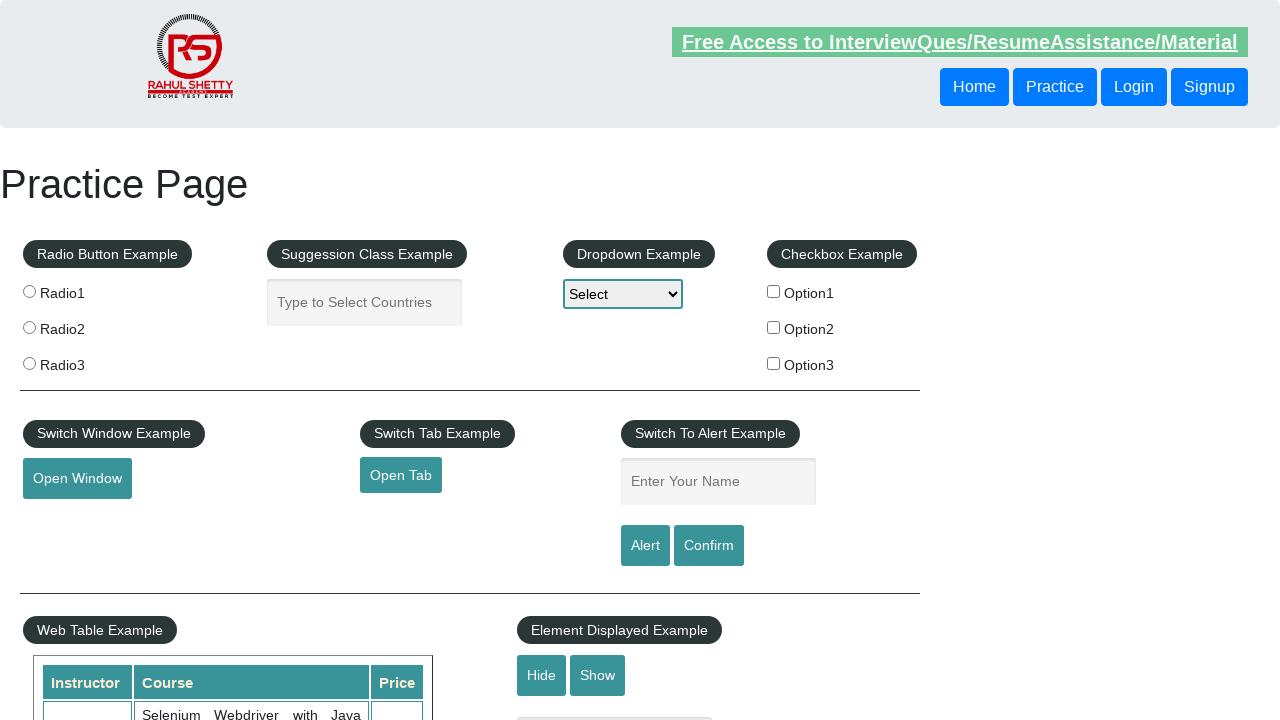

Clicked button to open new tab at (401, 475) on #opentab
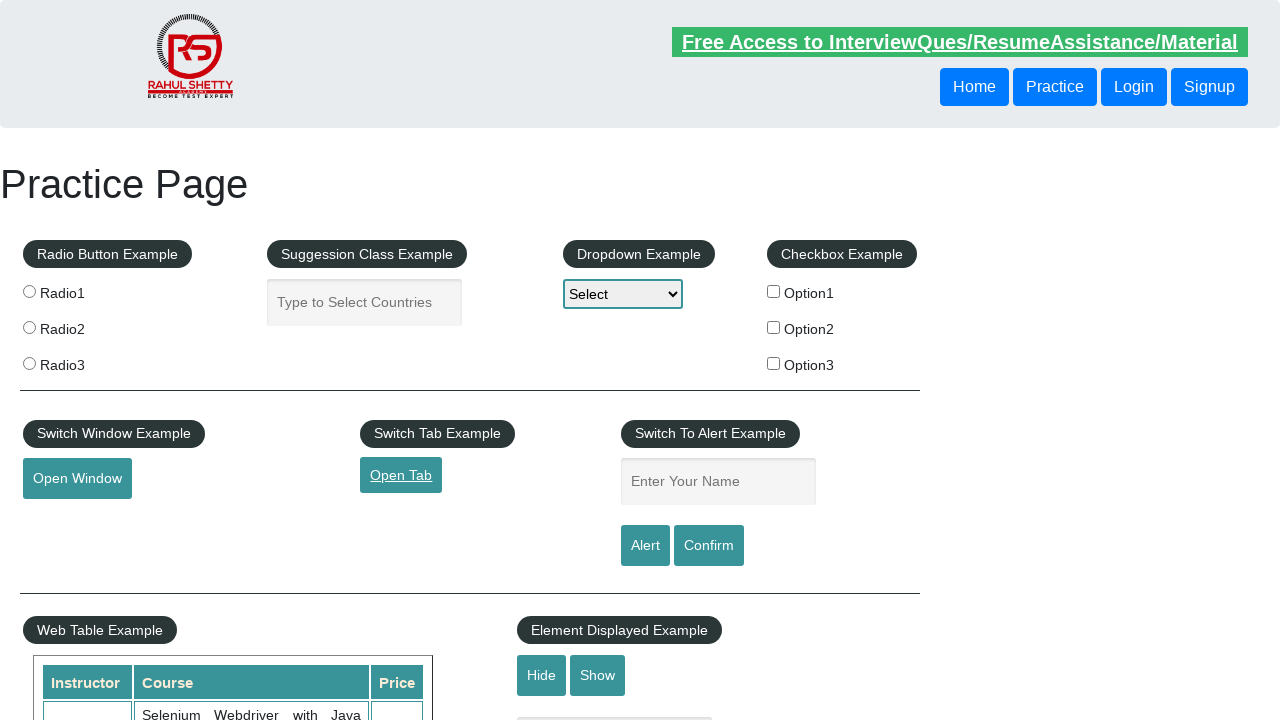

Waited 3 seconds for new tab to load
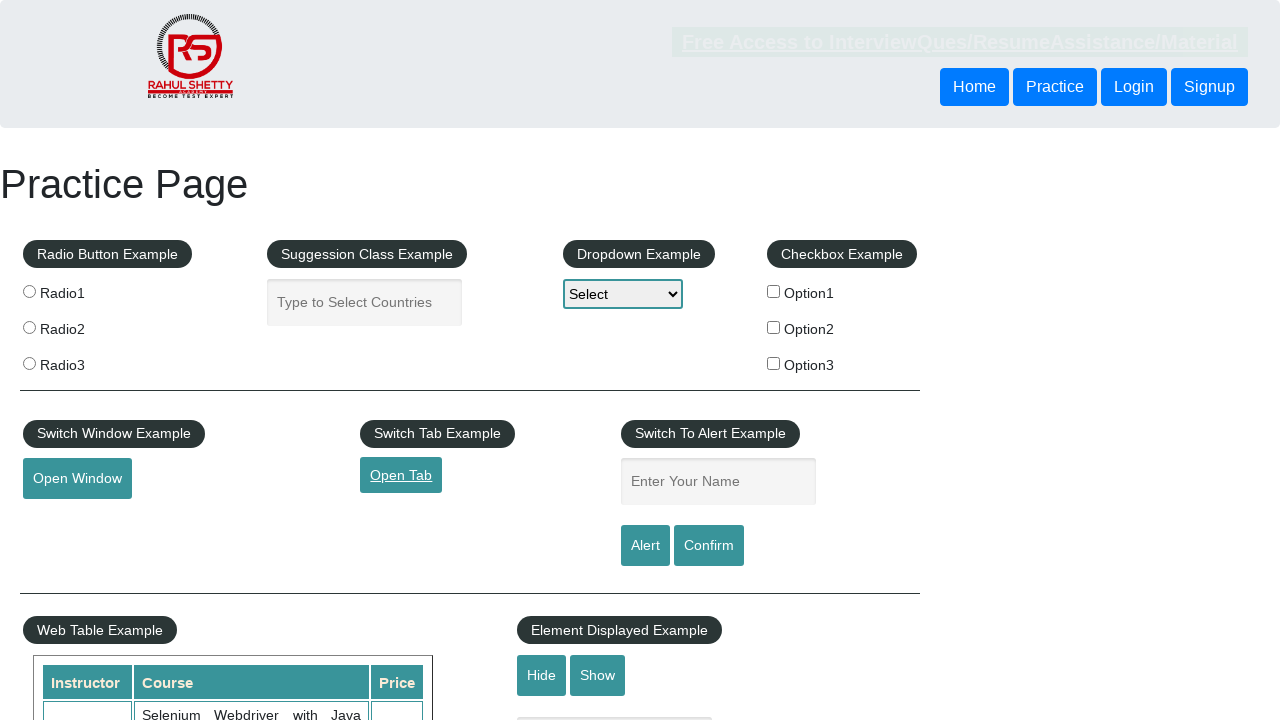

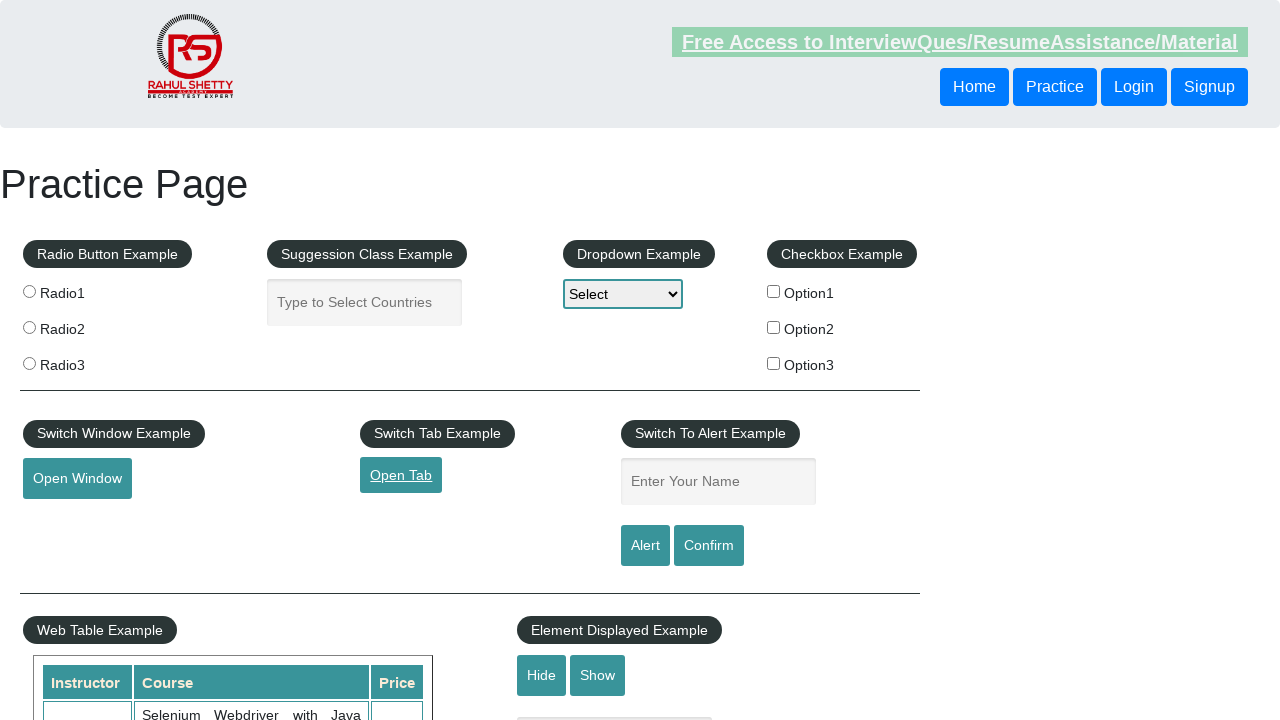